Tests scrolling to the bottom of the page and then back to the top

Starting URL: https://www.calculator.net/

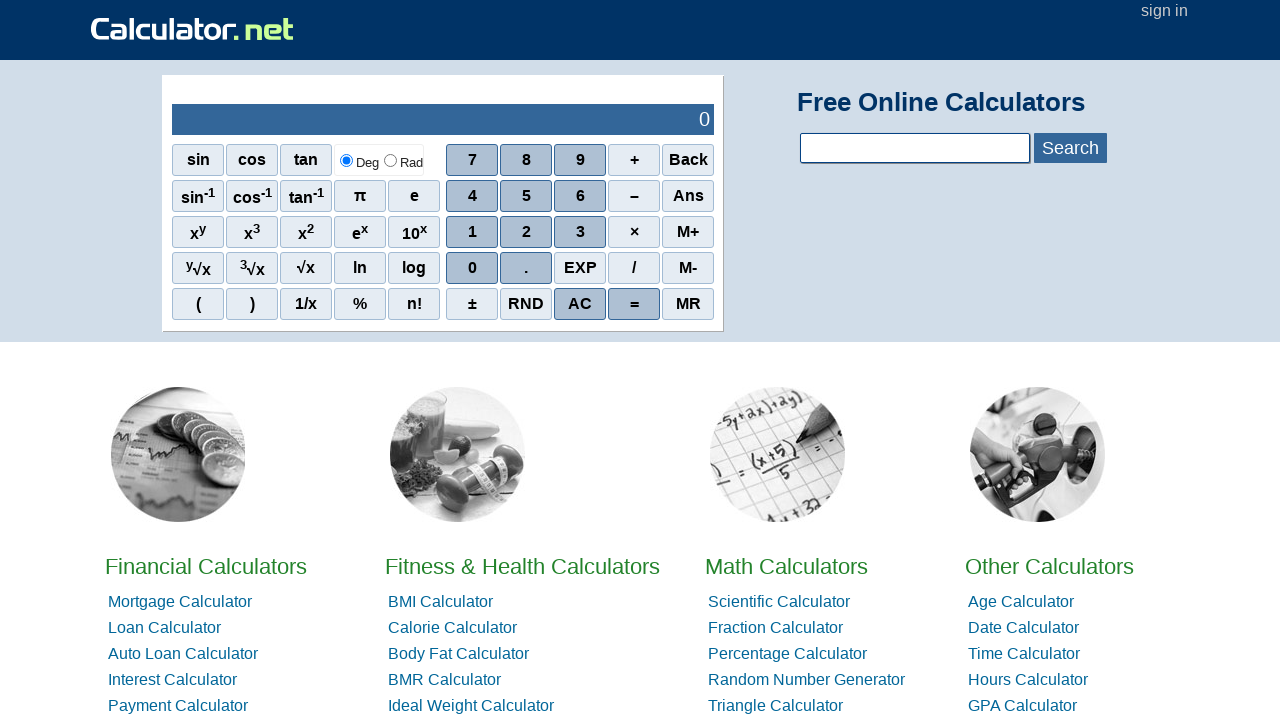

Scrolled to bottom of calculator.net page
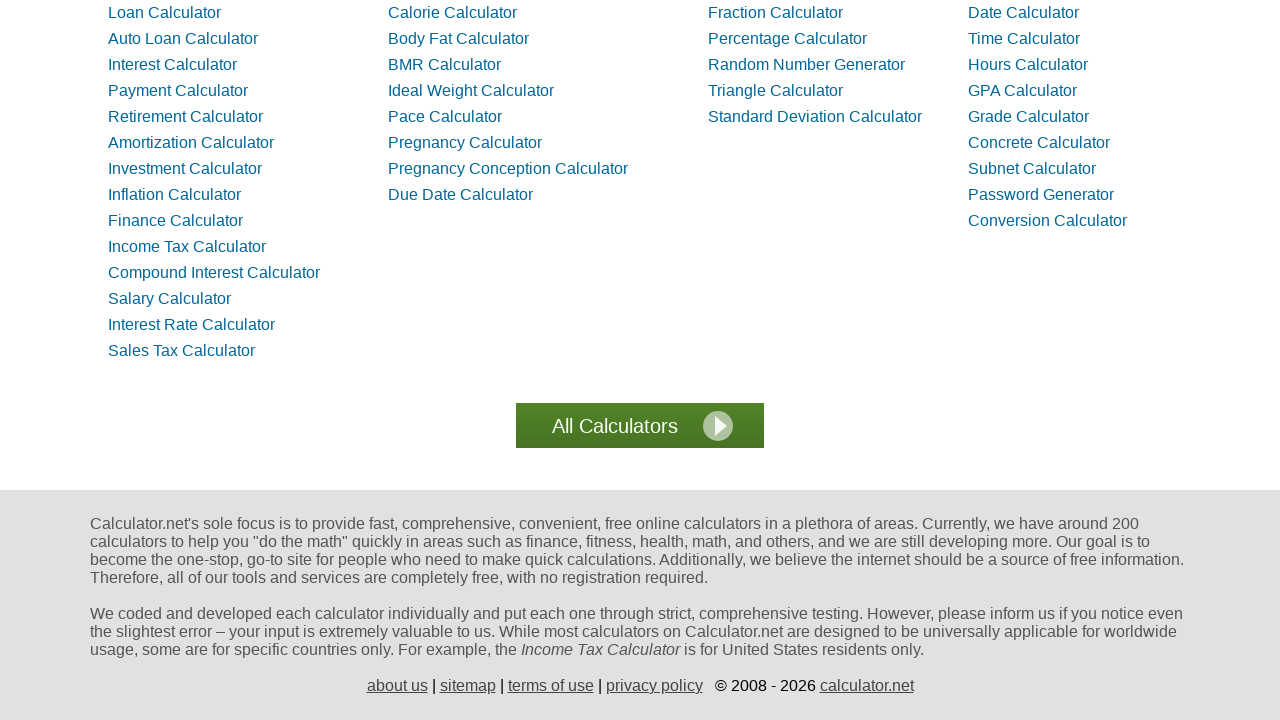

Waited 1 second for scroll animation to complete
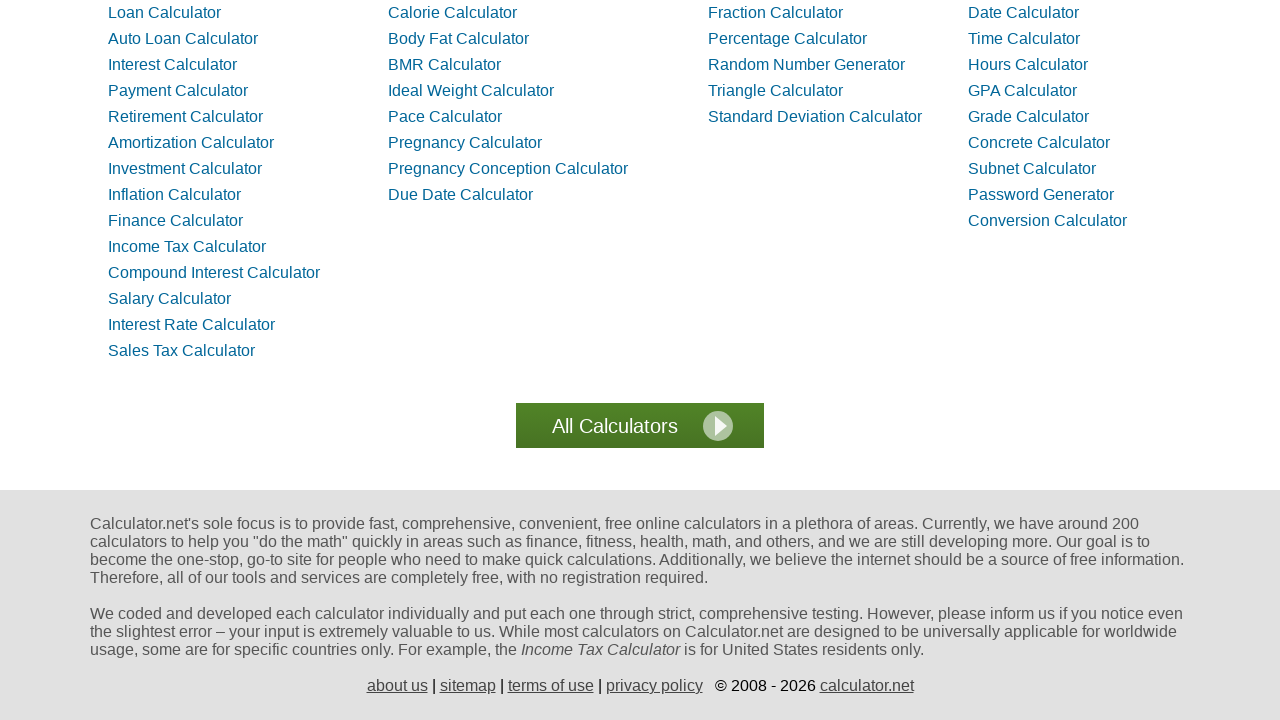

Scrolled back to top of calculator.net page
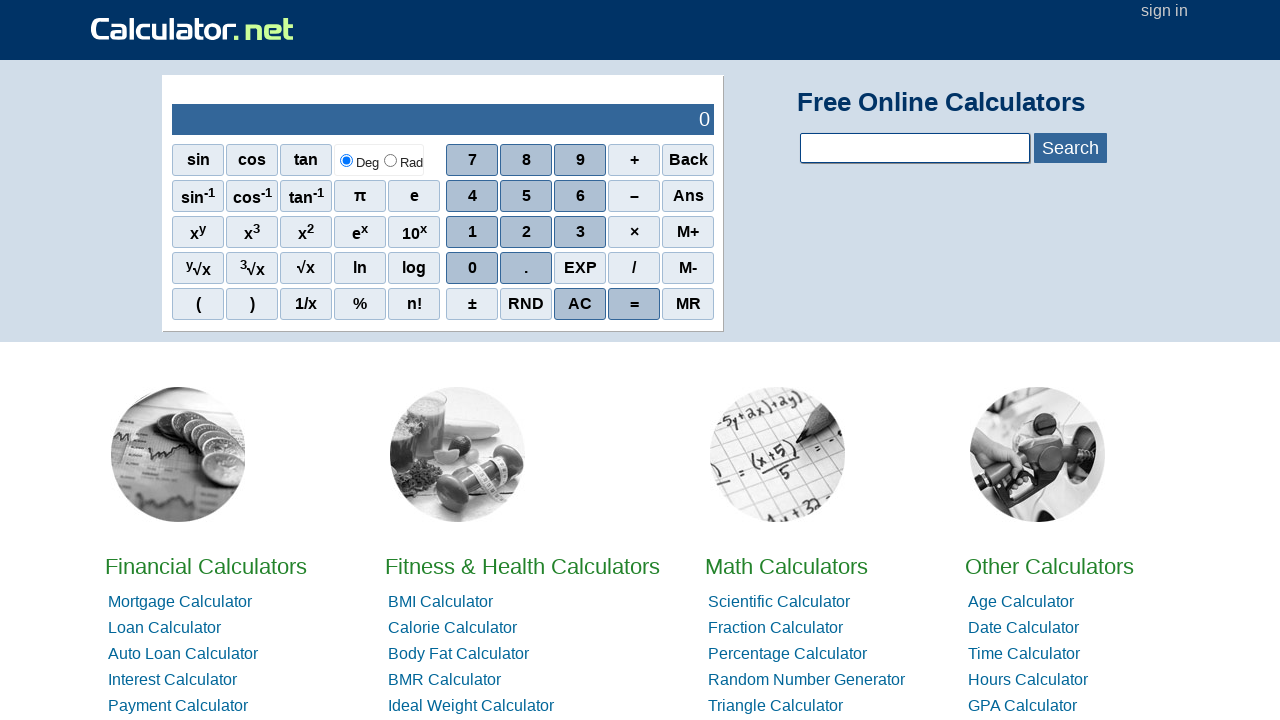

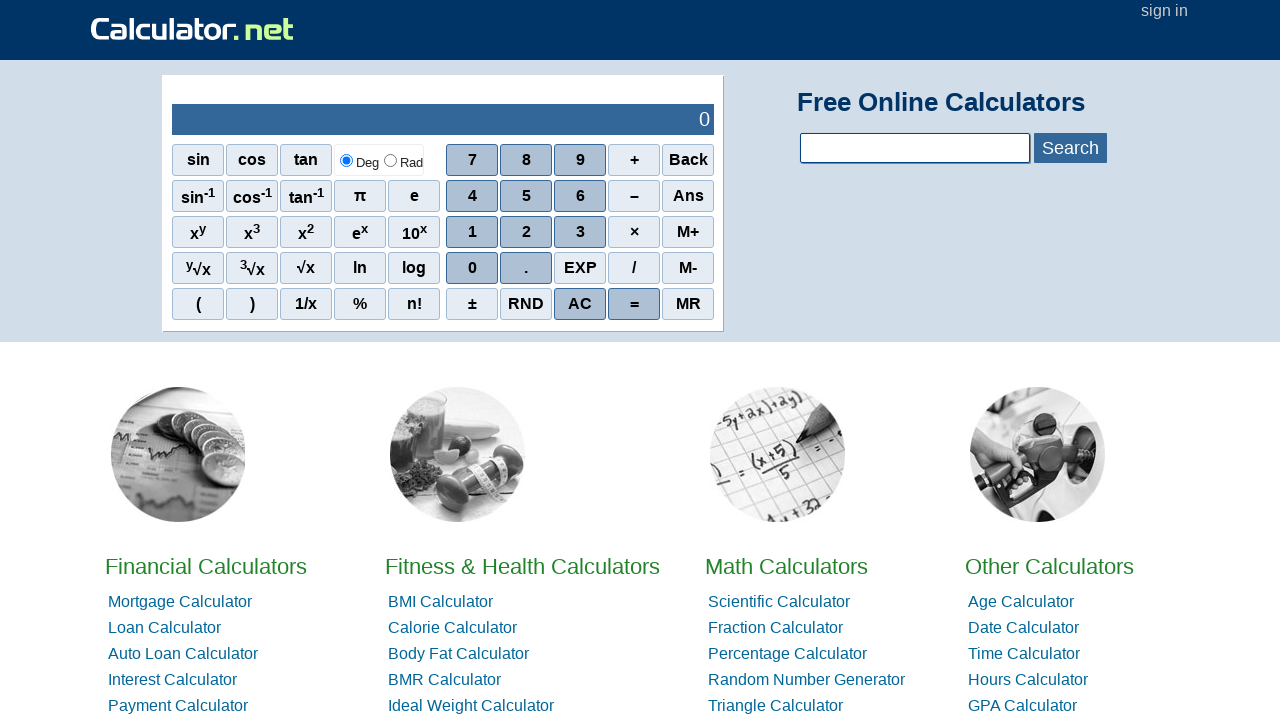